Opens the Ferrero Rocher homepage and verifies the page loads successfully

Starting URL: https://www.ferrerorocher.com/

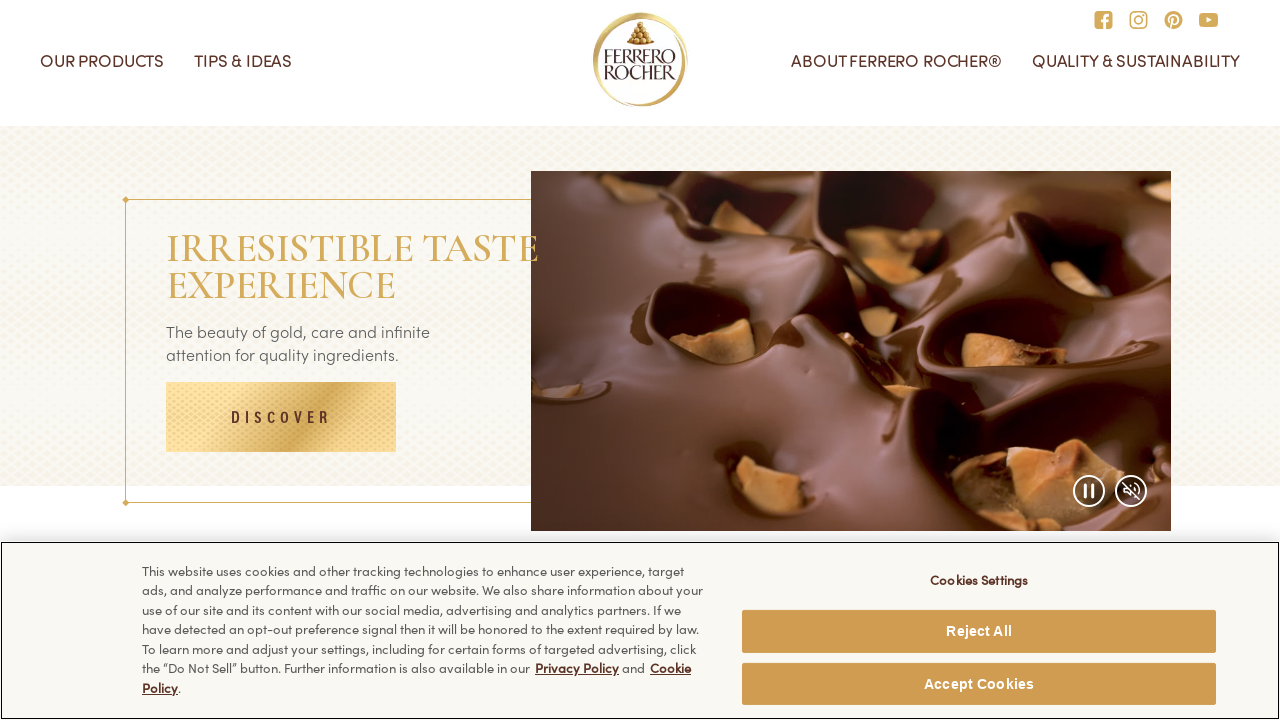

Ferrero Rocher homepage loaded successfully
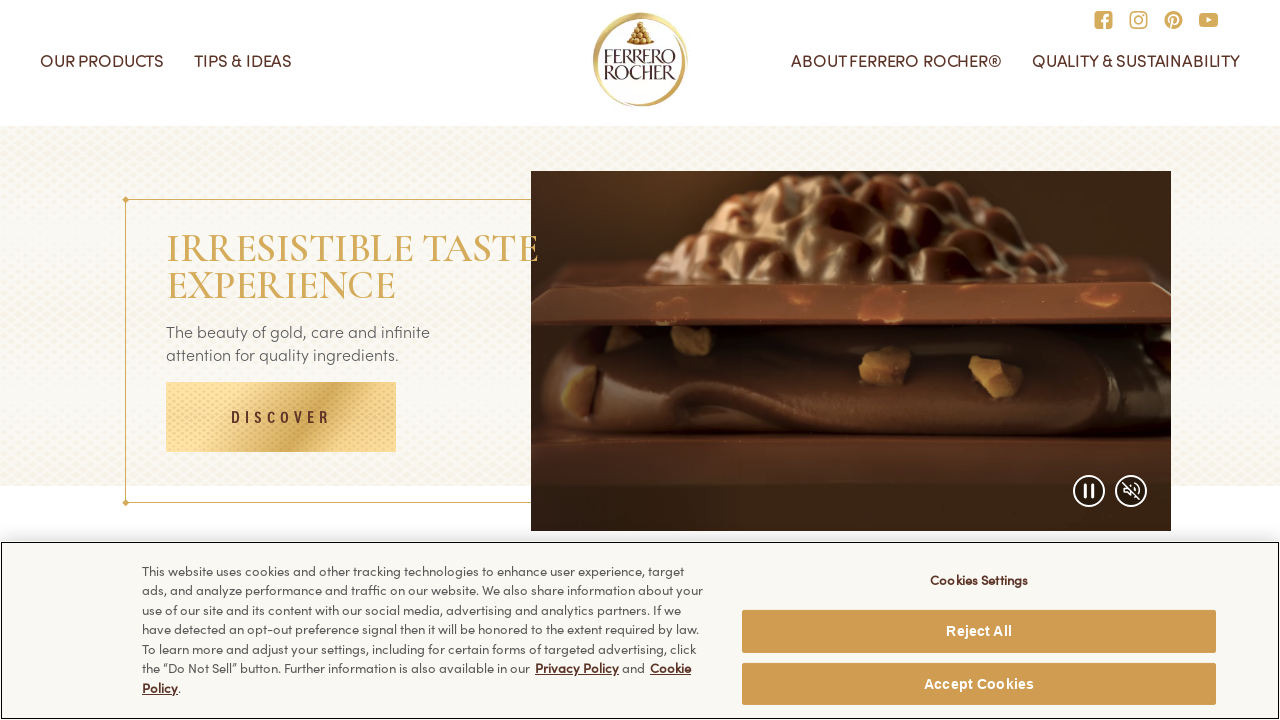

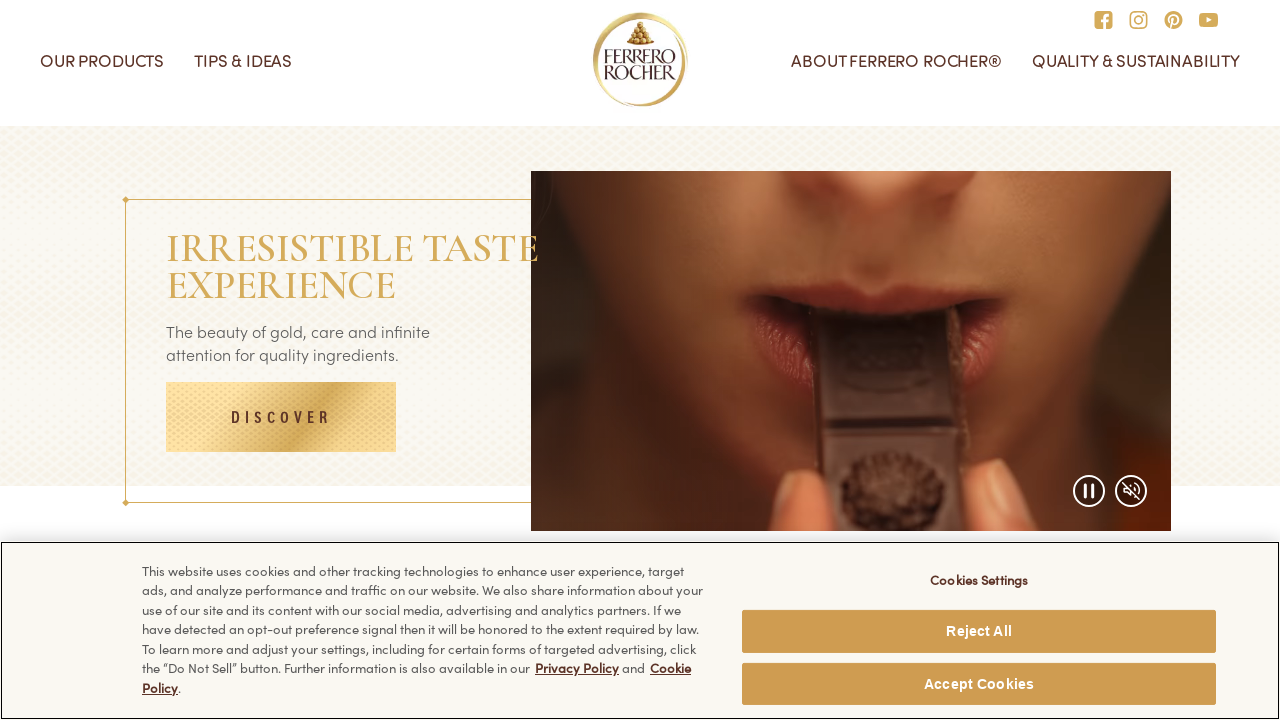